Tests adding products to cart by searching for items containing 'ca', verifying 4 products appear, and adding specific items including Cashews to the cart

Starting URL: https://rahulshettyacademy.com/seleniumPractise/#/

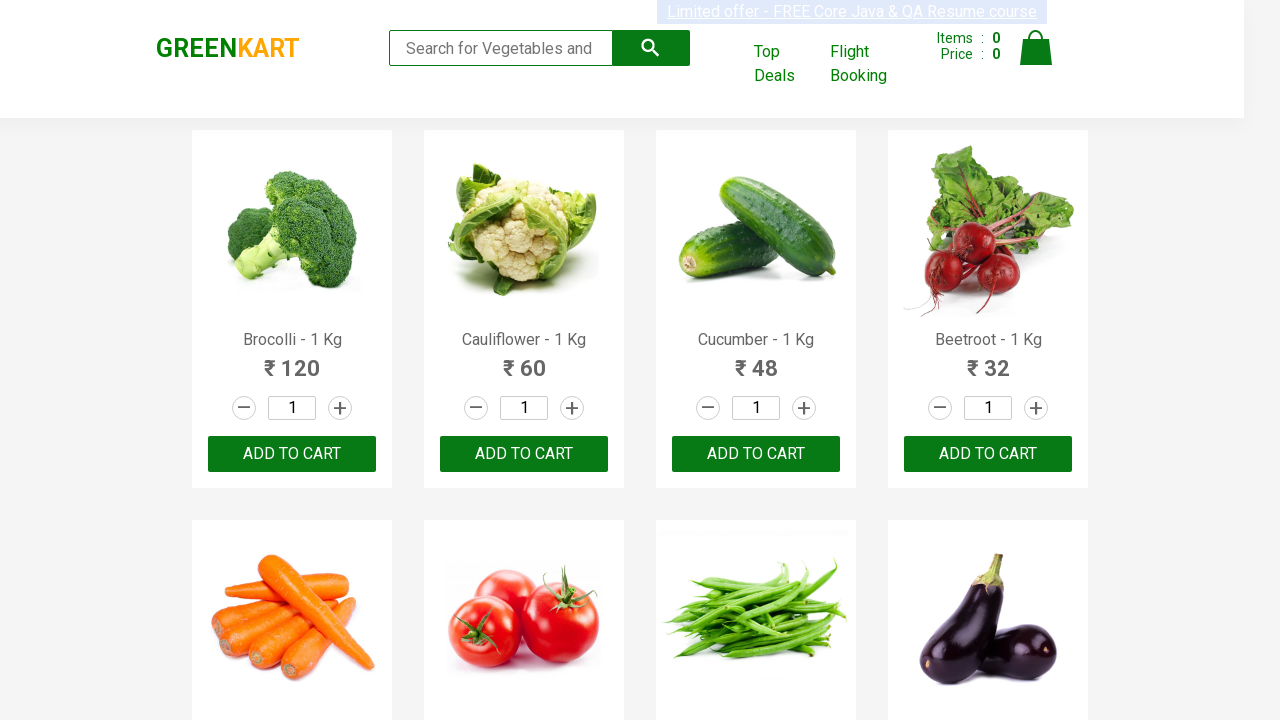

Filled search box with 'ca' on input.search-keyword
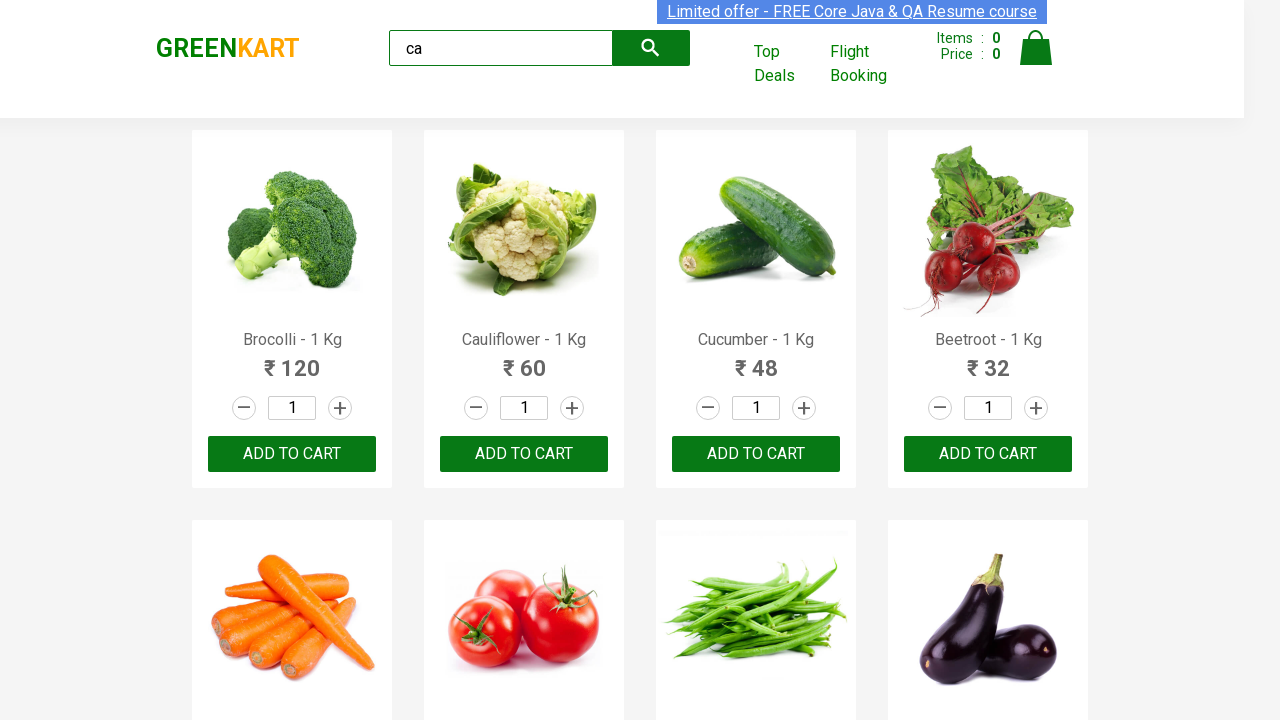

Waited for products to filter
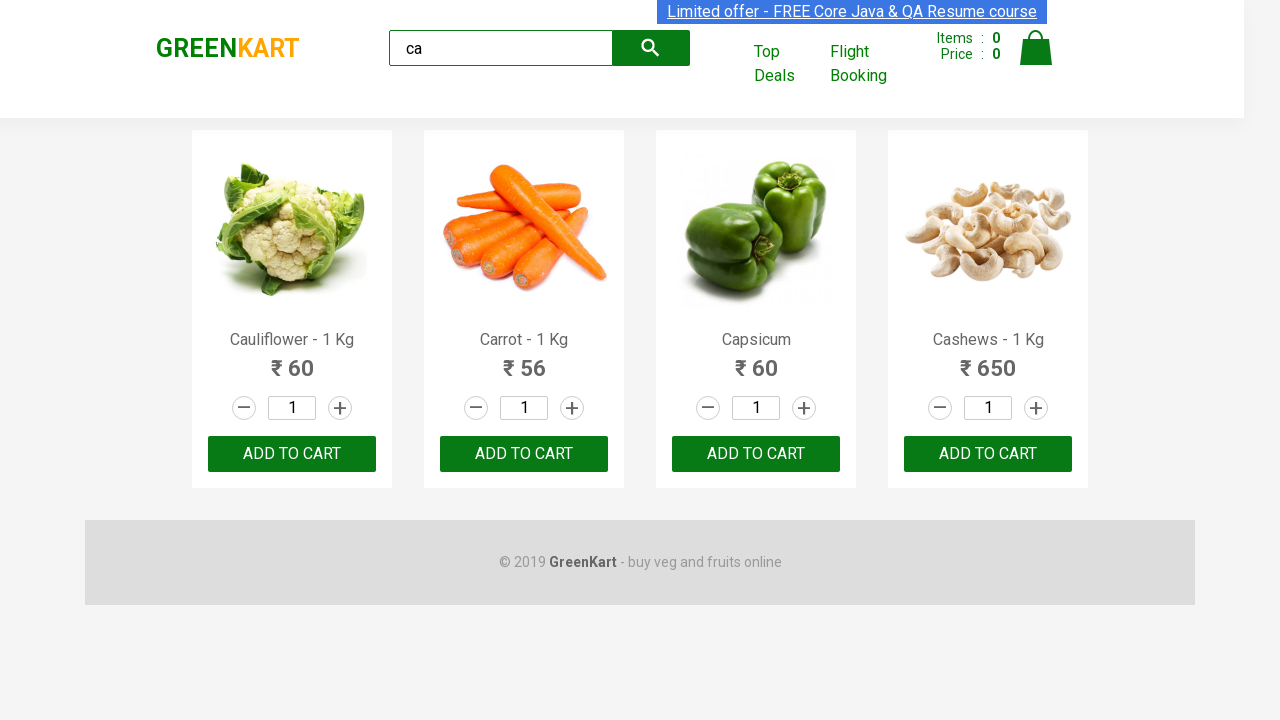

Clicked ADD TO CART on the 3rd visible product at (756, 454) on div.product:visible >> nth=2 >> text=ADD TO CART
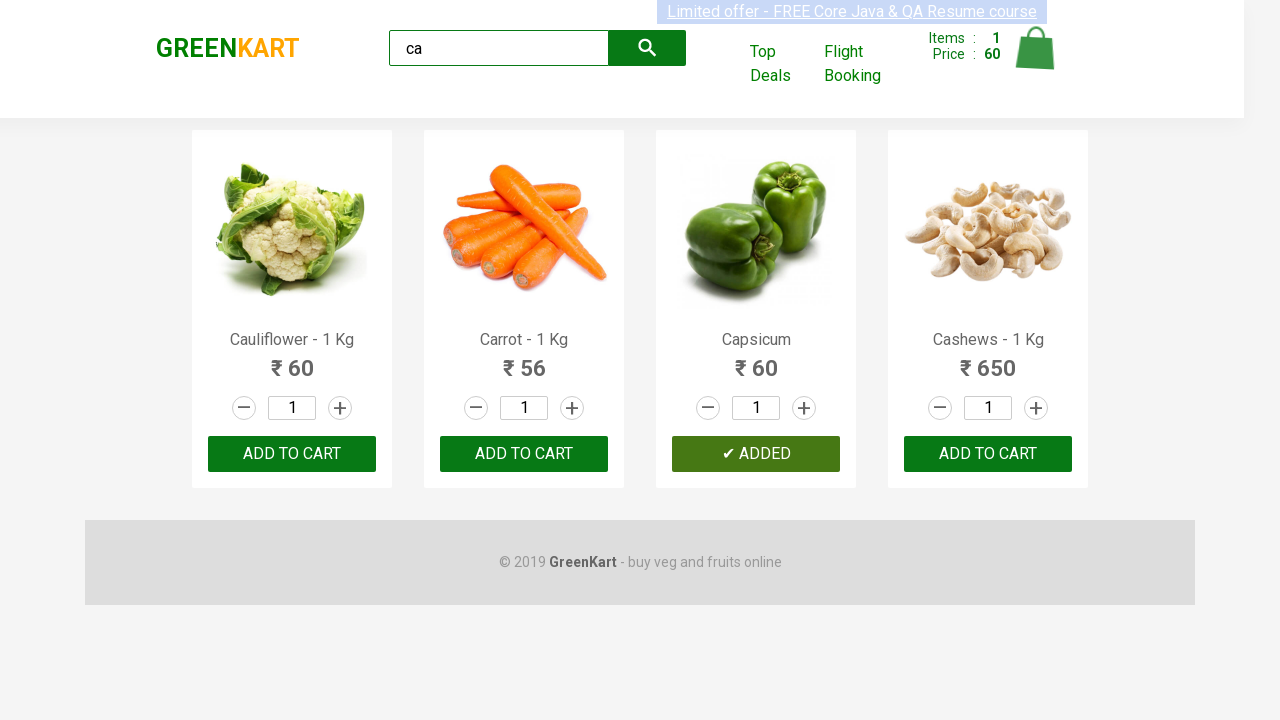

Located all products in the list
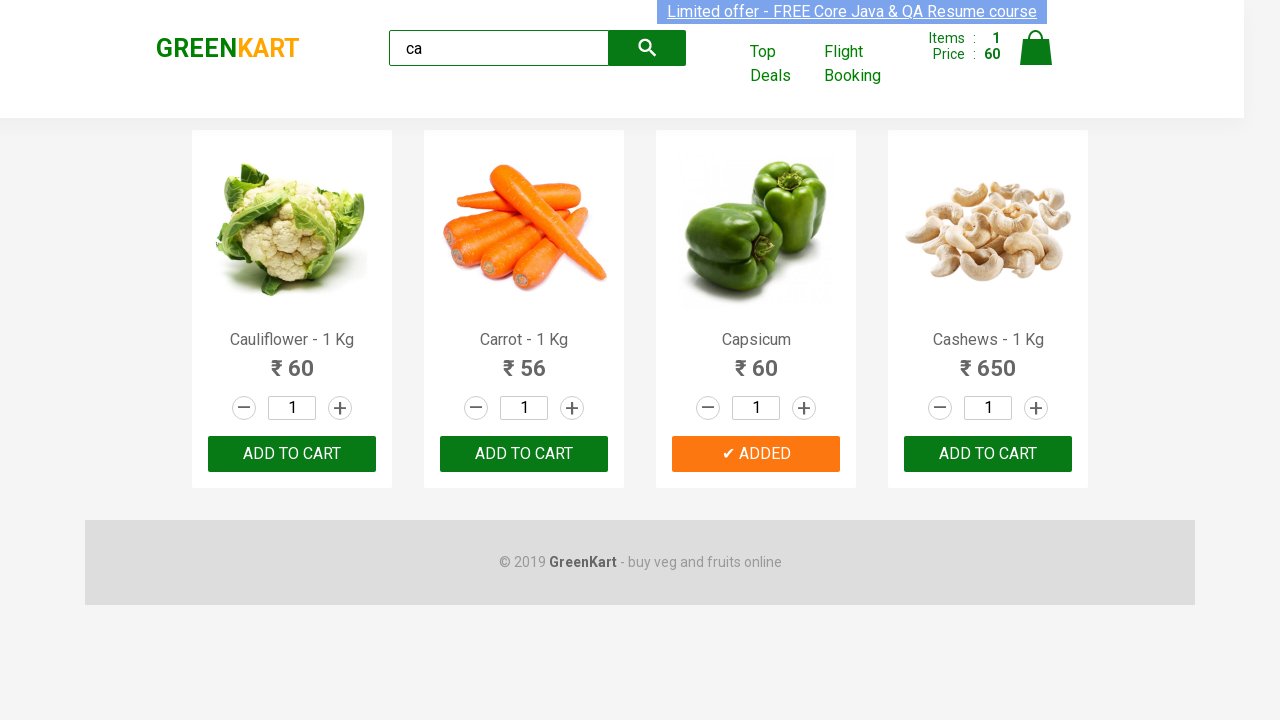

Found 4 products containing 'ca'
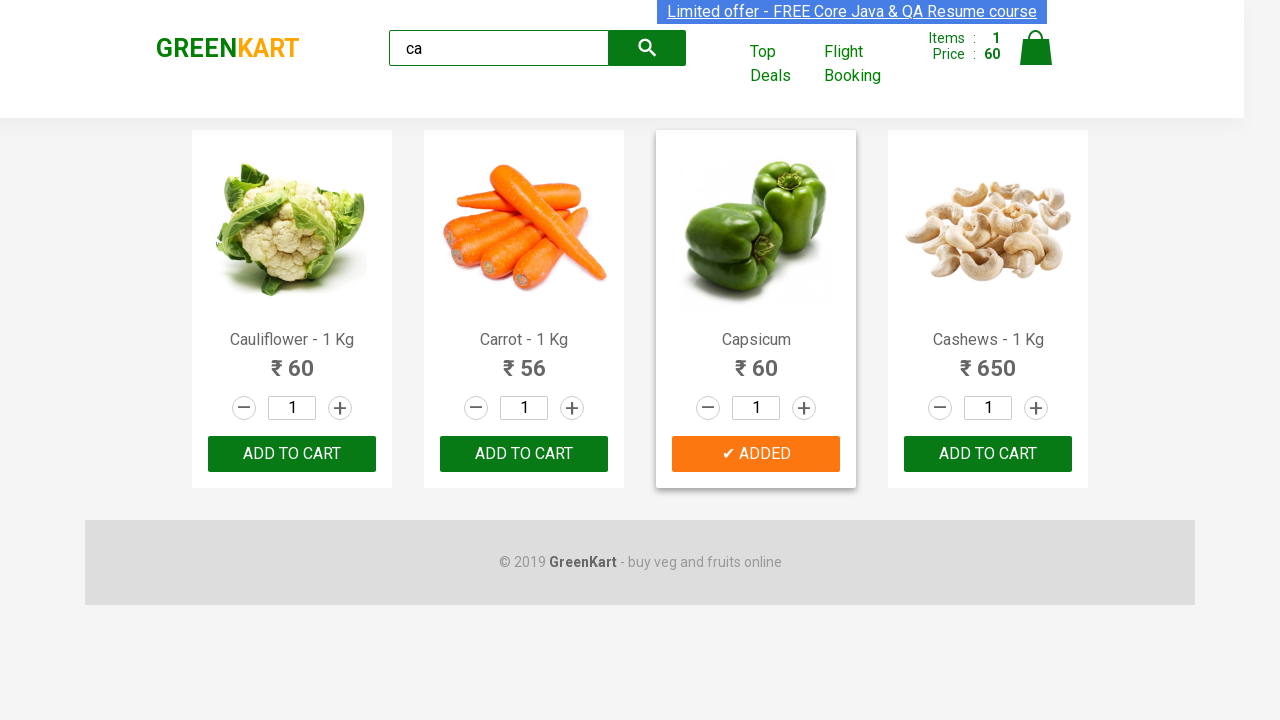

Retrieved product name: Cauliflower - 1 Kg
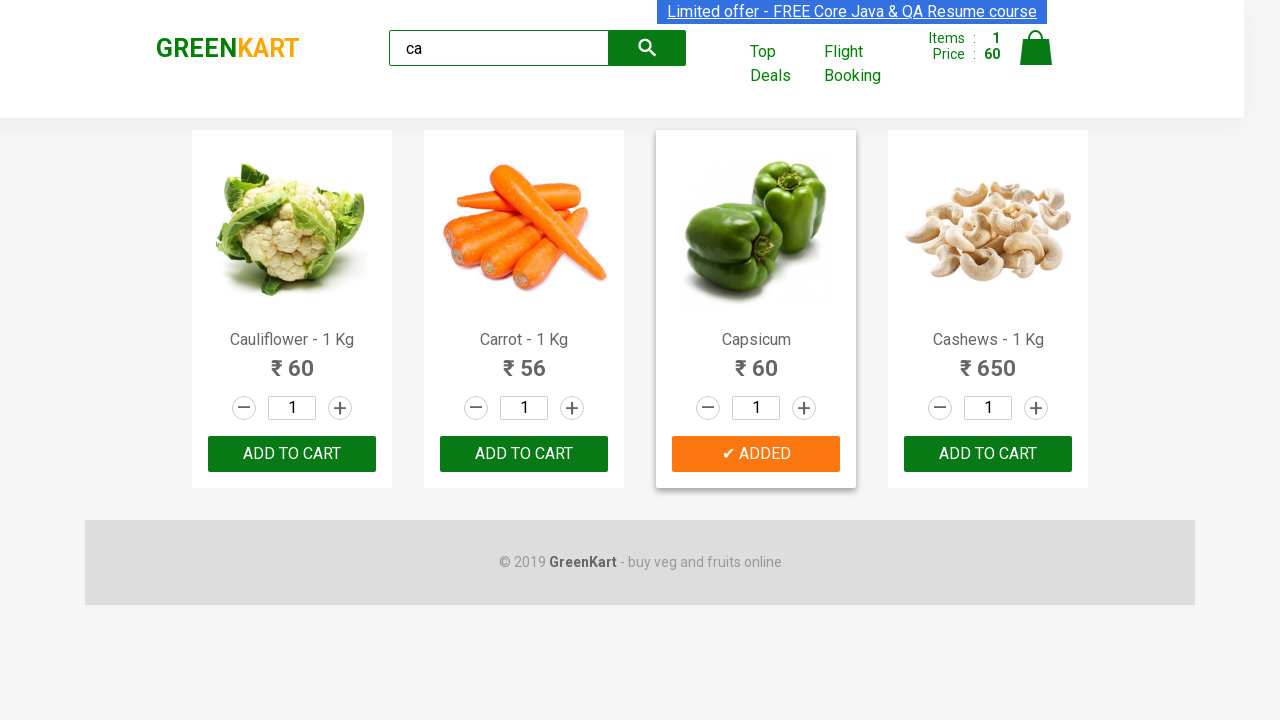

Retrieved product name: Carrot - 1 Kg
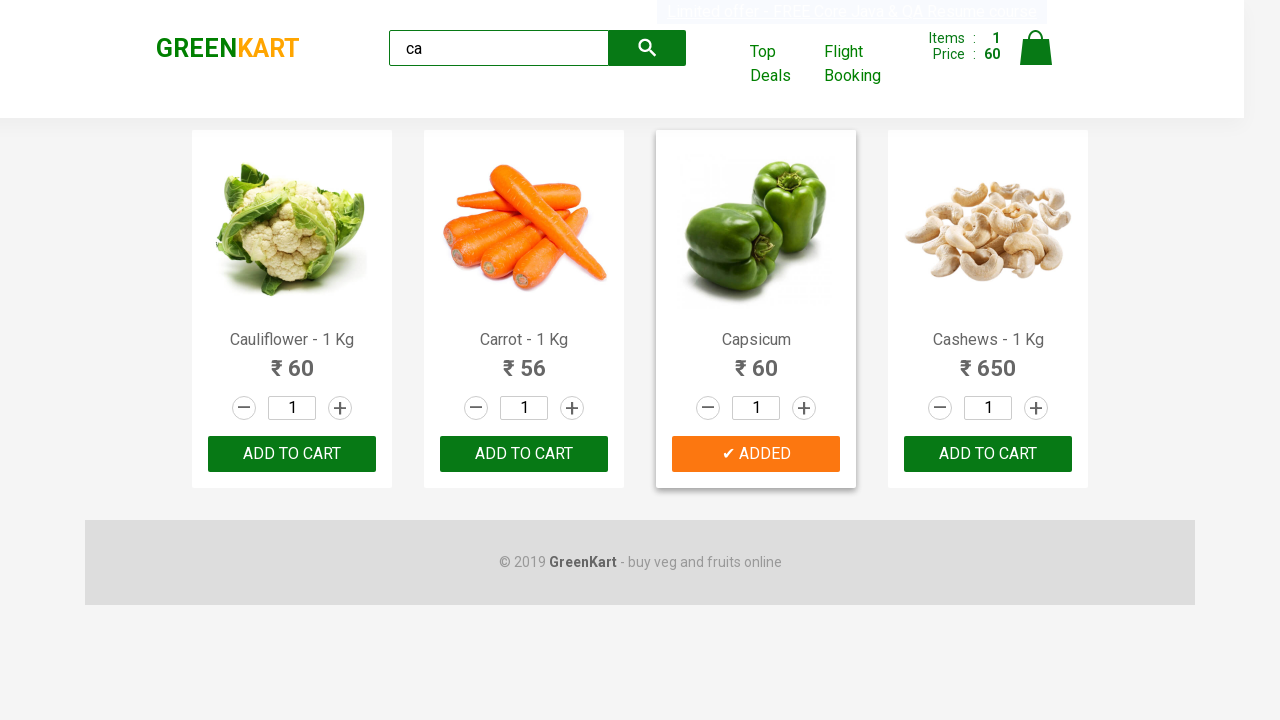

Retrieved product name: Capsicum
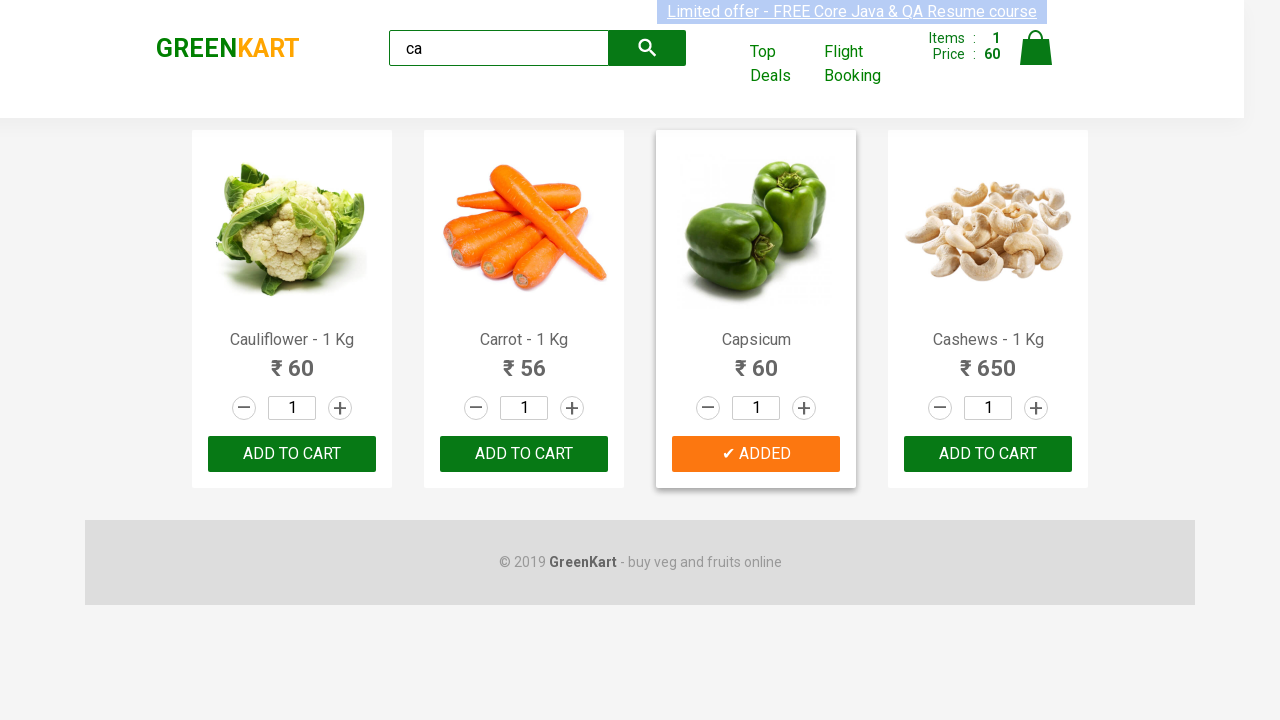

Retrieved product name: Cashews - 1 Kg
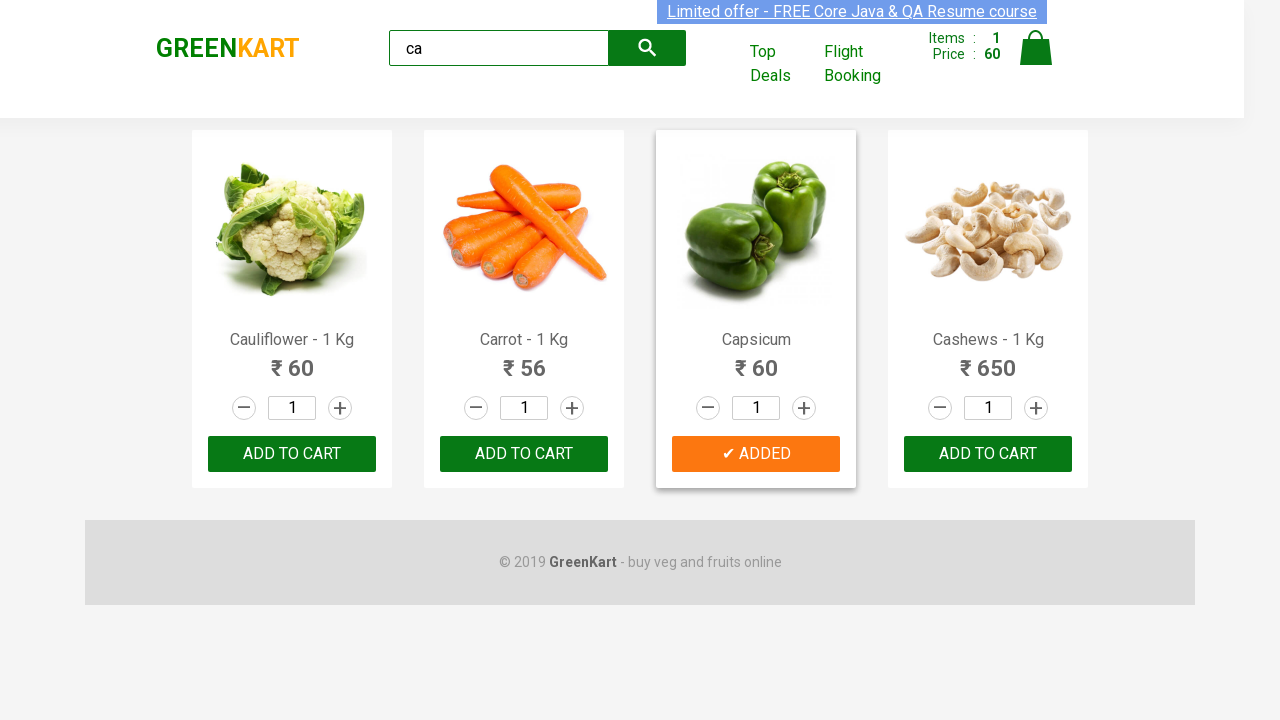

Found Cashews product and clicked ADD TO CART button at (988, 454) on .products .product >> nth=3 >> button
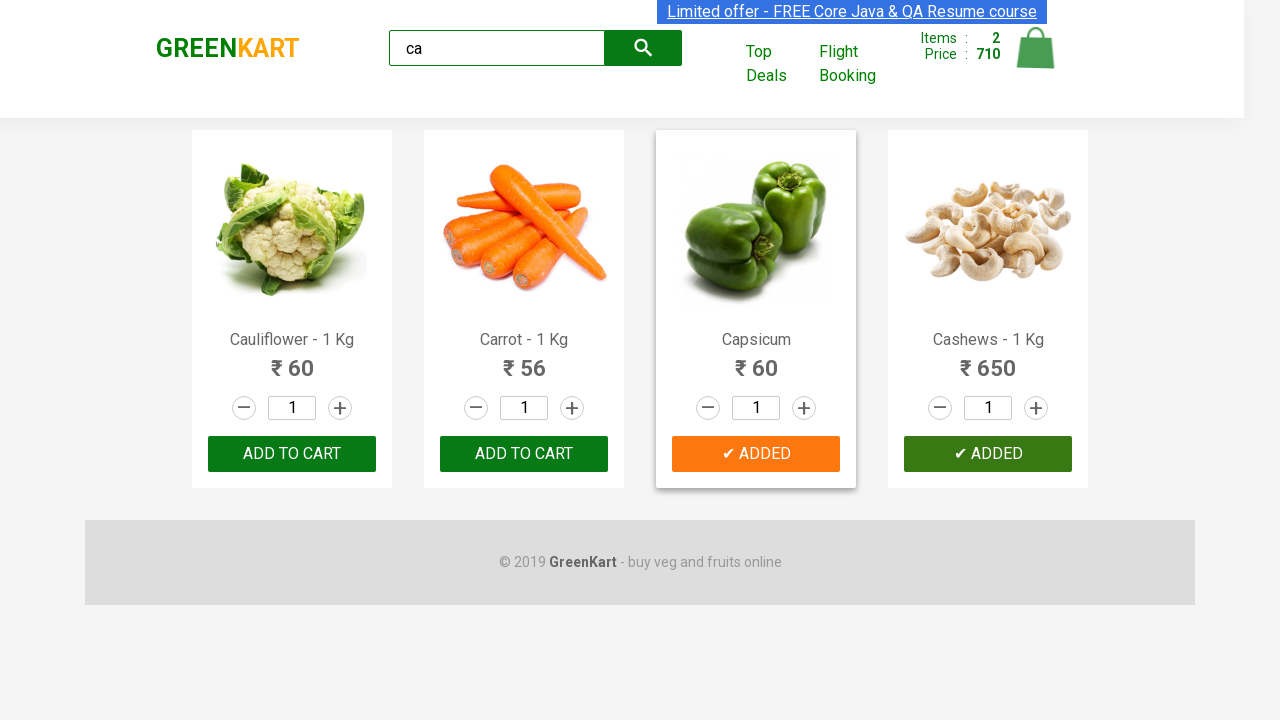

Brand text selector loaded
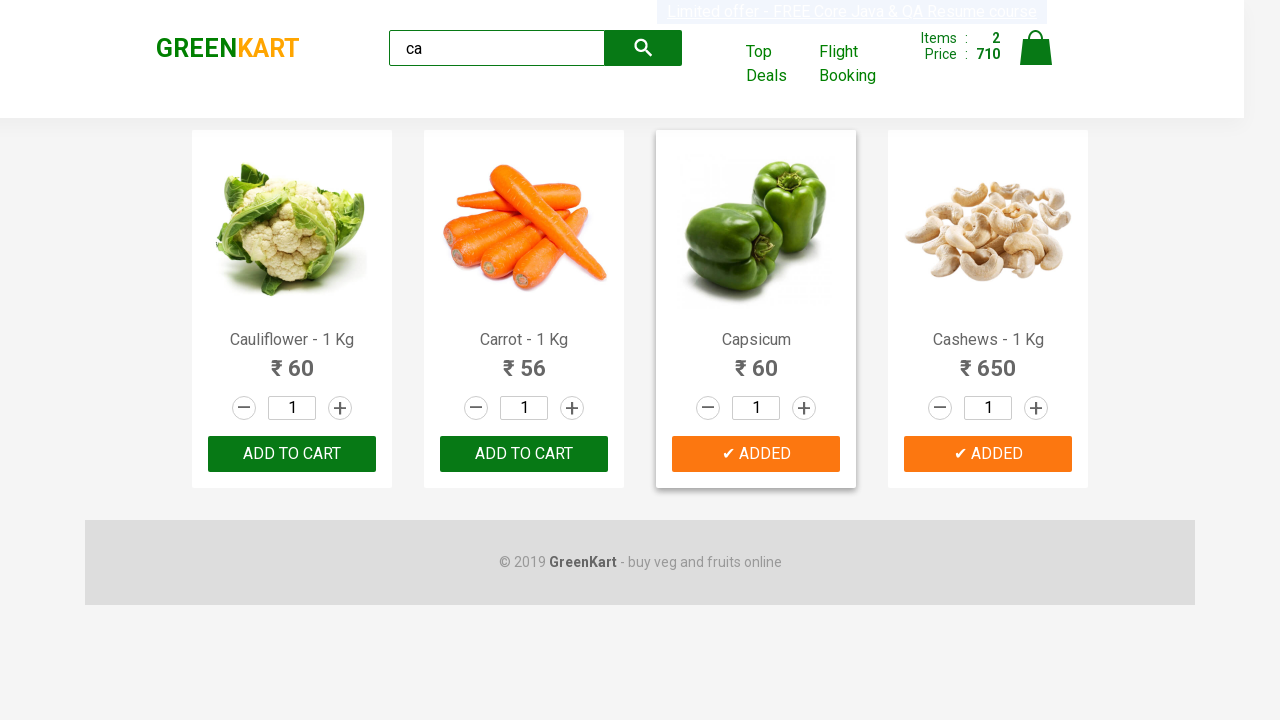

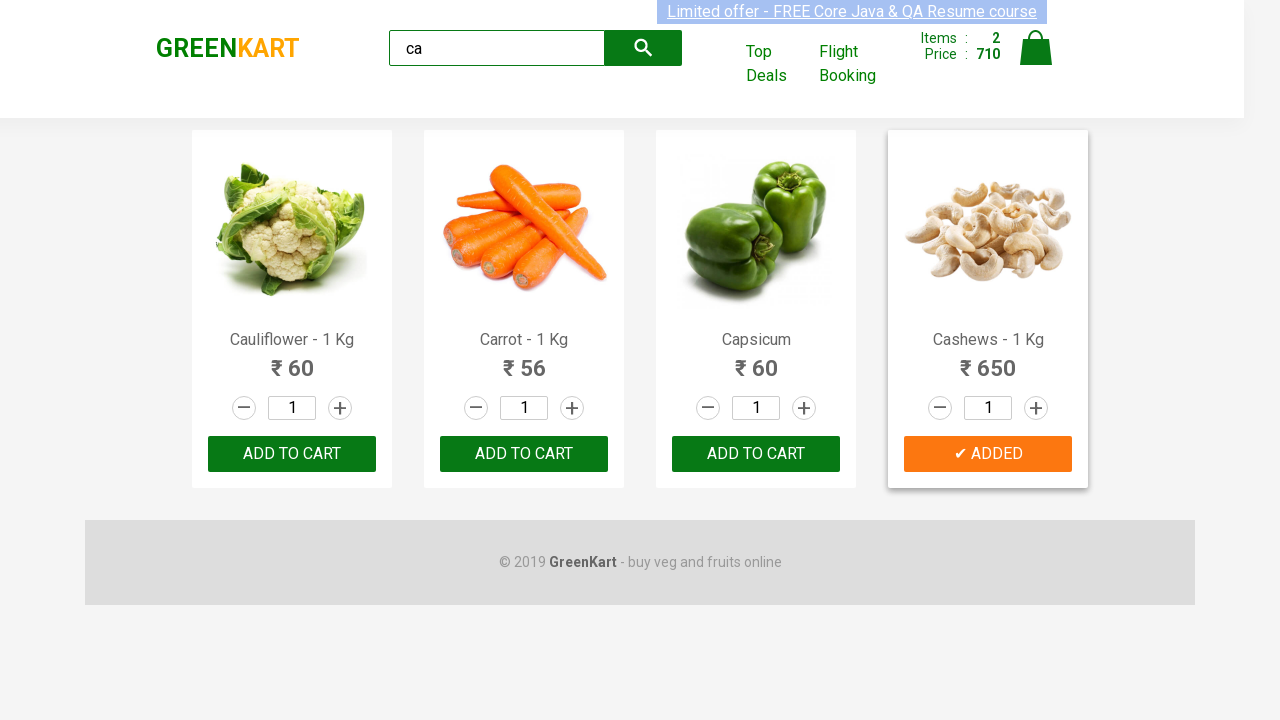